Tests hovering over nested menu items to reveal sub-menus and clicking on a deeply nested item

Starting URL: https://demoqa.com/menu

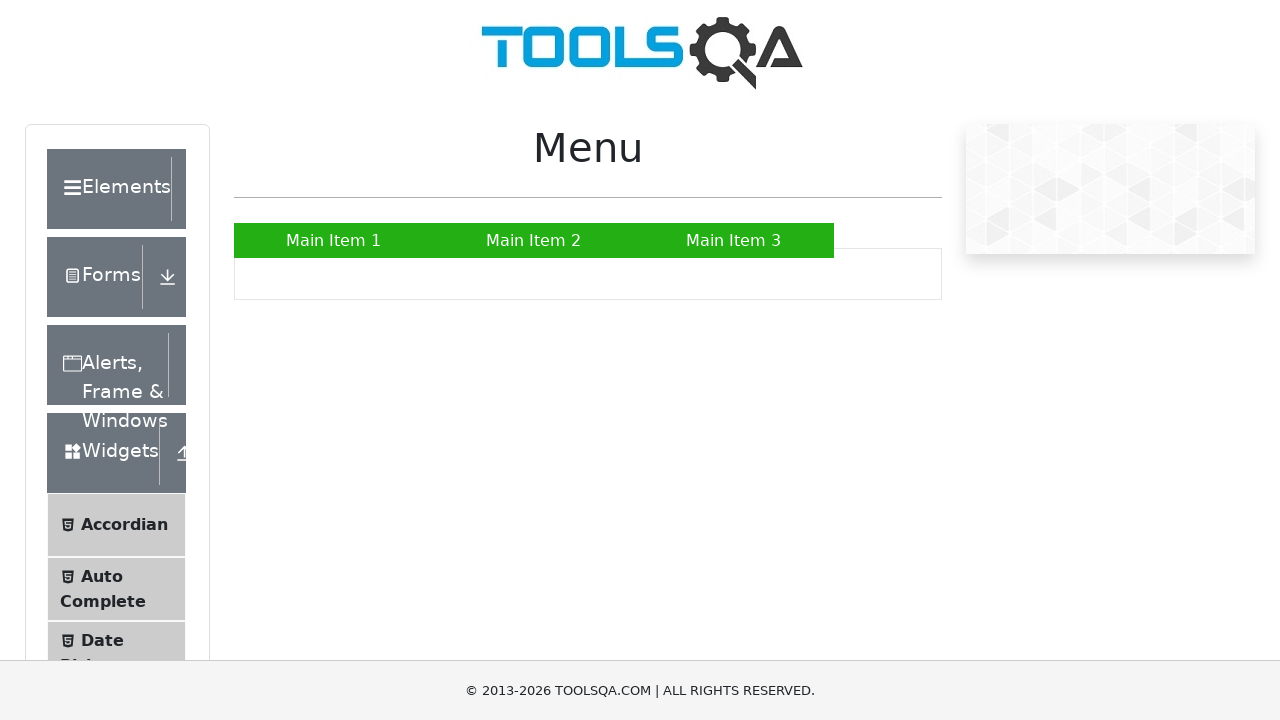

Hovered over Main Item 2 to reveal sub-menu at (534, 240) on xpath=//a[text()='Main Item 2']
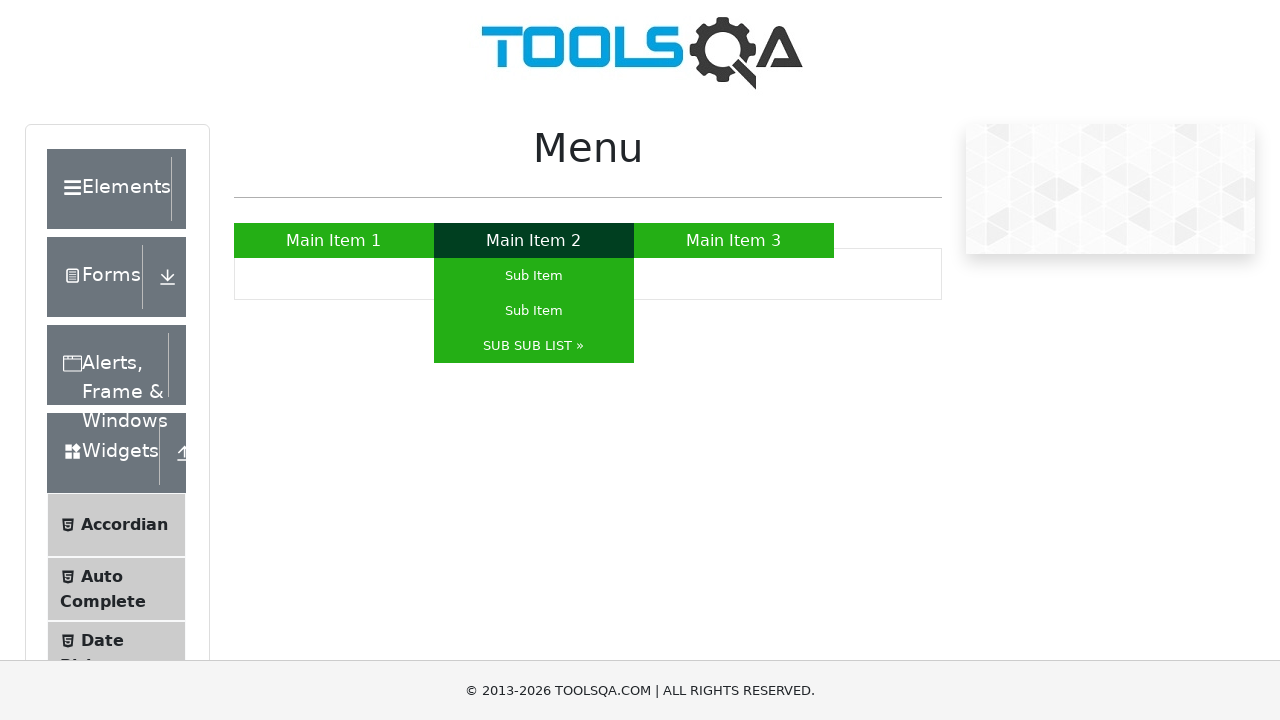

Hovered over SUB SUB LIST to reveal nested sub-menu at (534, 346) on xpath=//a[text()='SUB SUB LIST »']
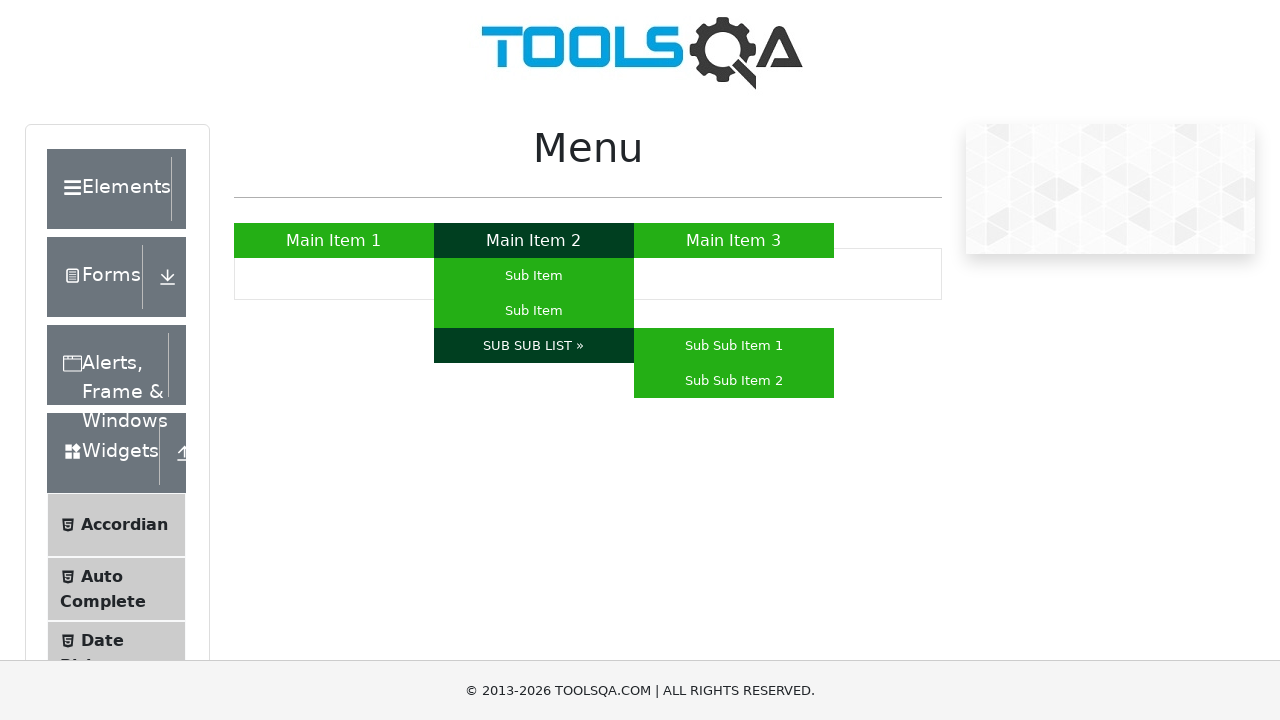

Clicked on Sub Sub Item 1 in deeply nested menu at (734, 346) on xpath=//a[text()='Sub Sub Item 1']
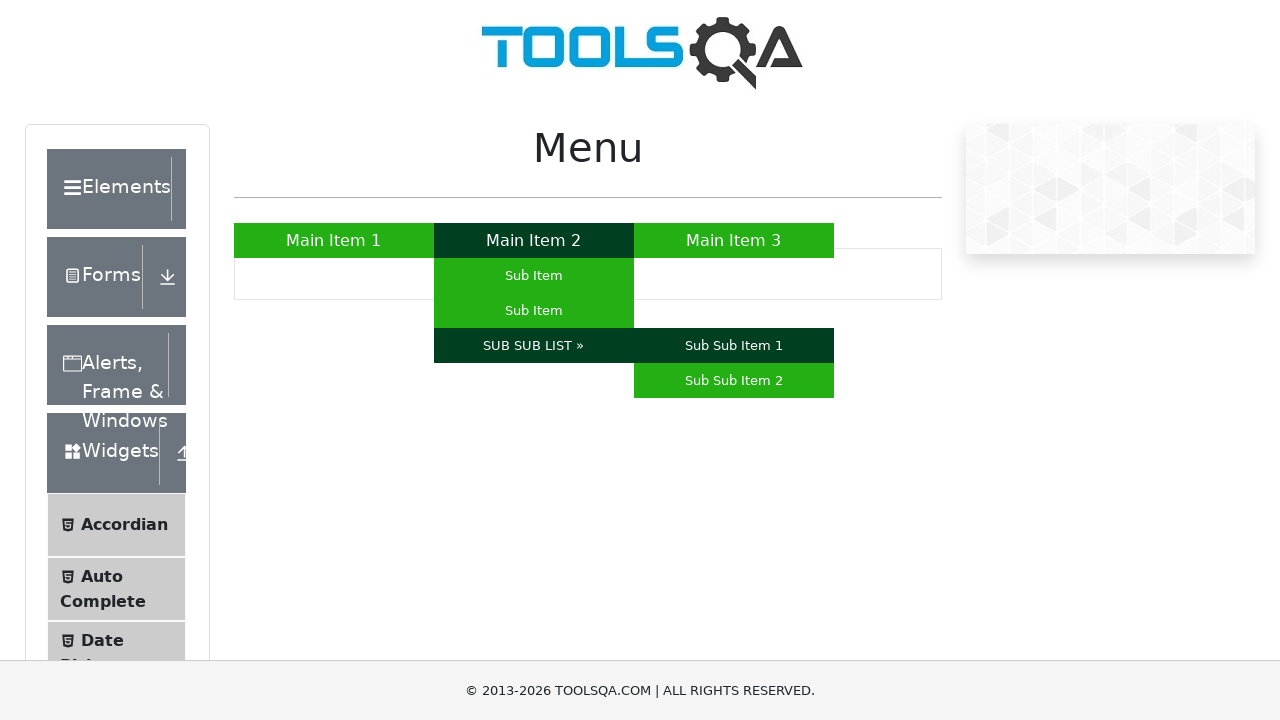

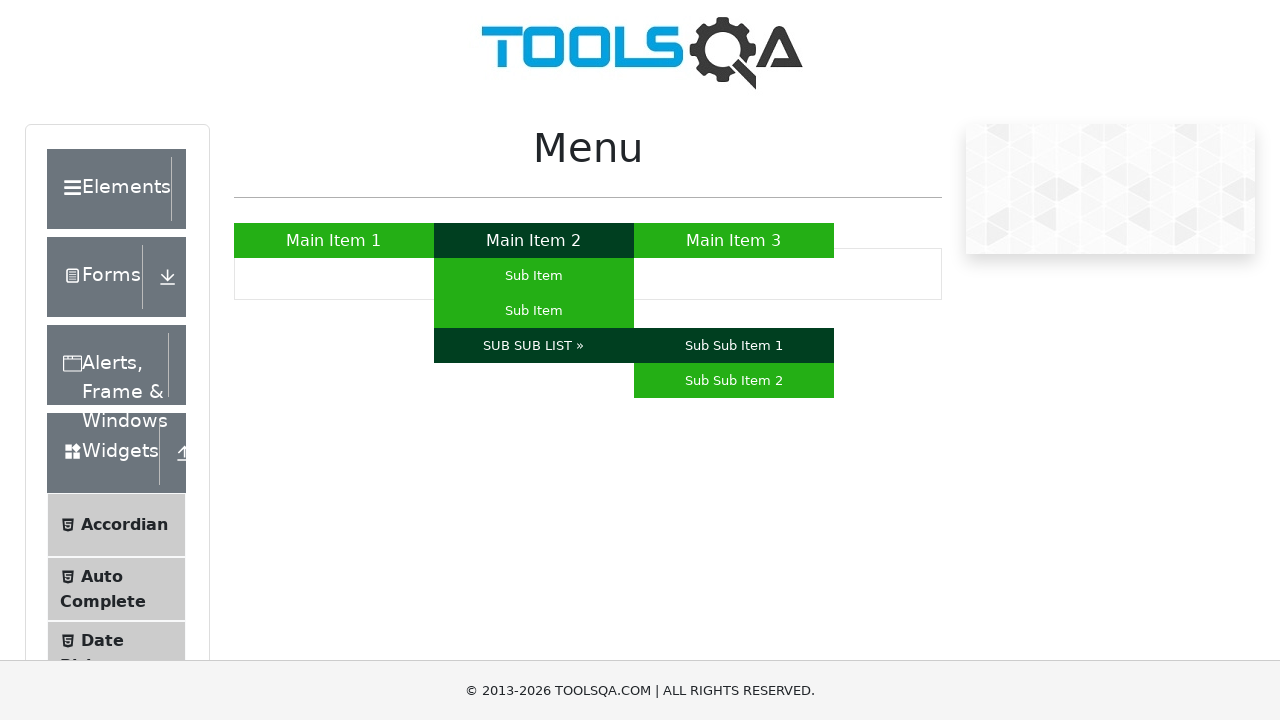